Tests the search functionality on a class webpage by clicking the search button, entering a search query, and verifying that expected content appears in the results.

Starting URL: https://maciejskorski.github.io/software_engineering

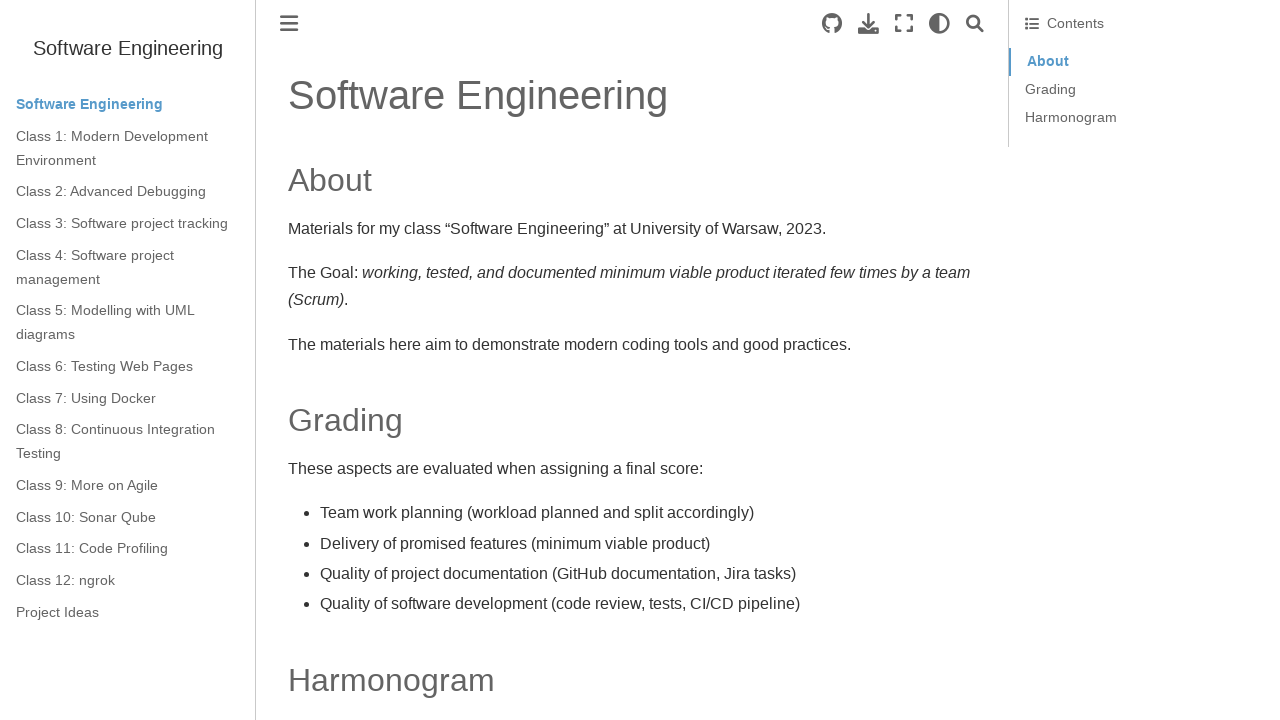

Clicked search button to enable search input at (975, 24) on .search-button
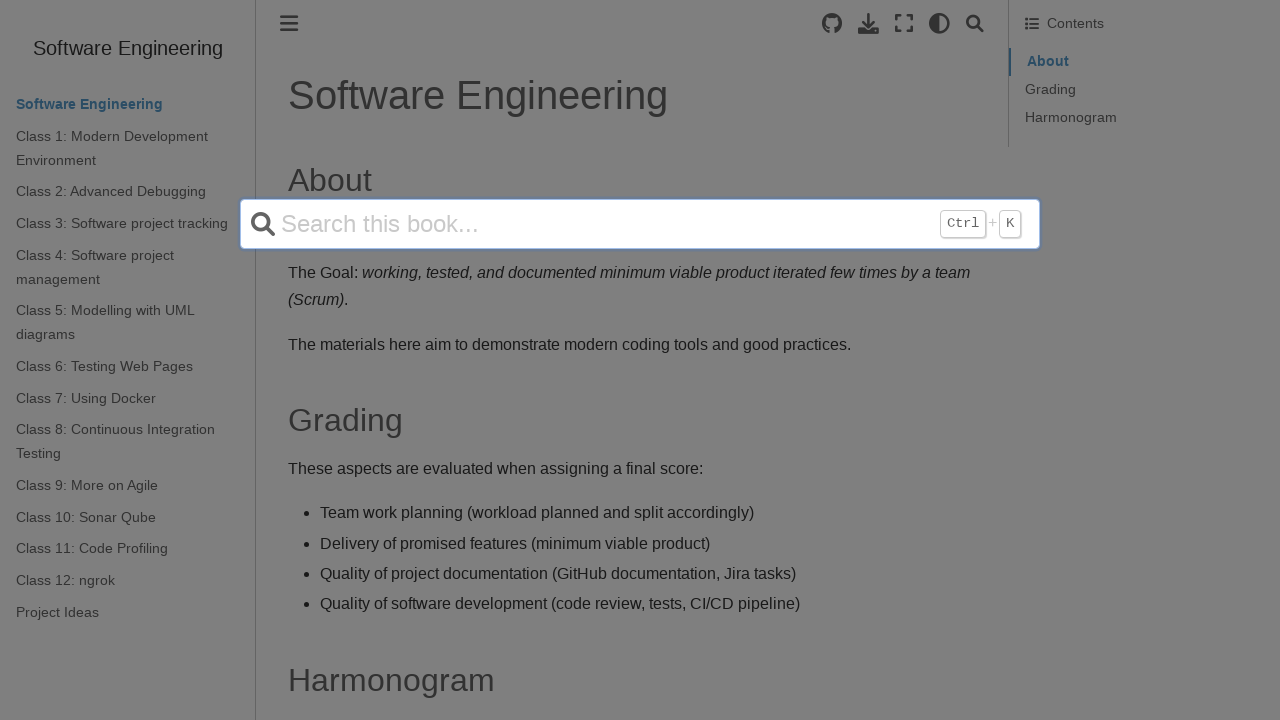

Entered search query 'UML' into search field on input[name='q']
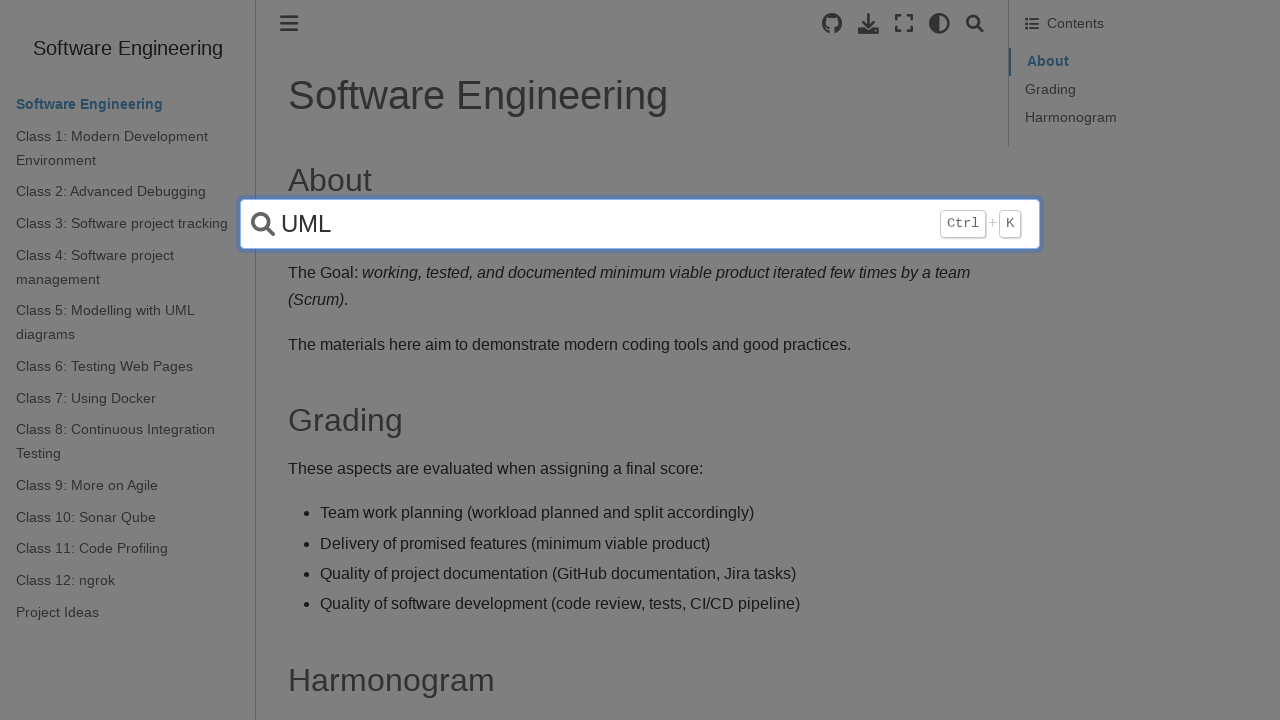

Pressed Enter to submit search query on input[name='q']
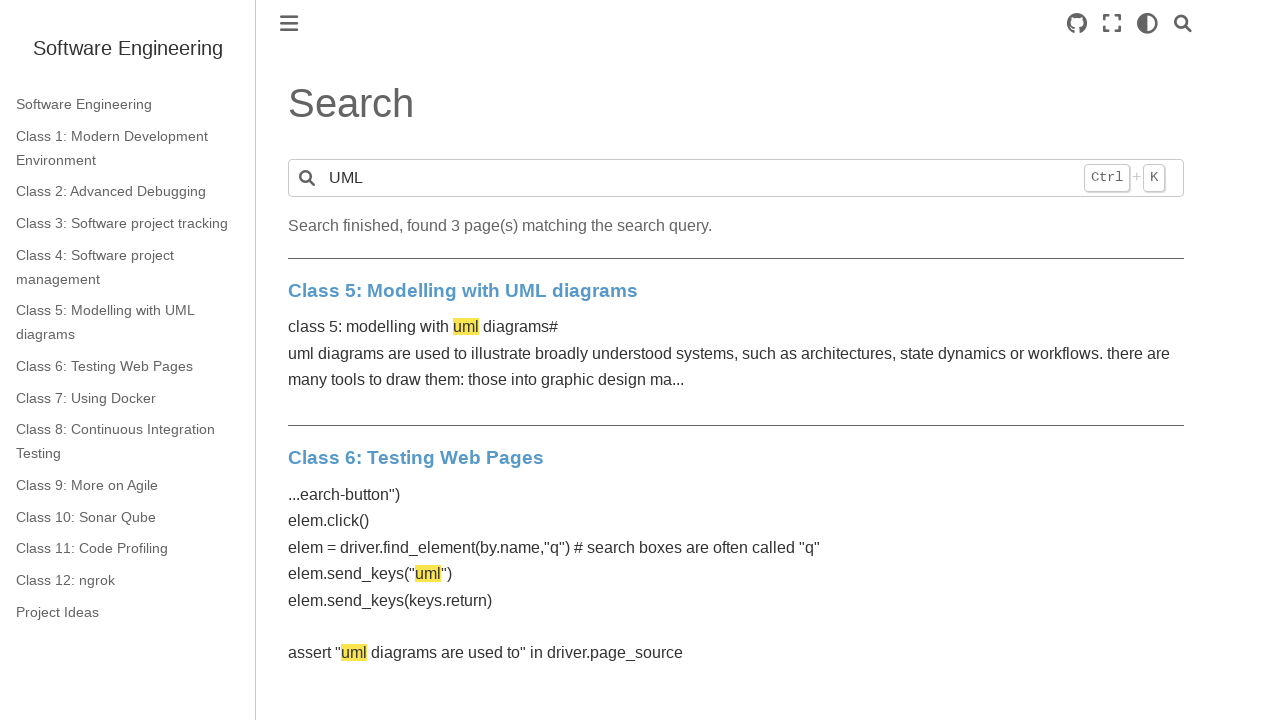

Verified search results loaded with expected content 'uml diagrams are used to'
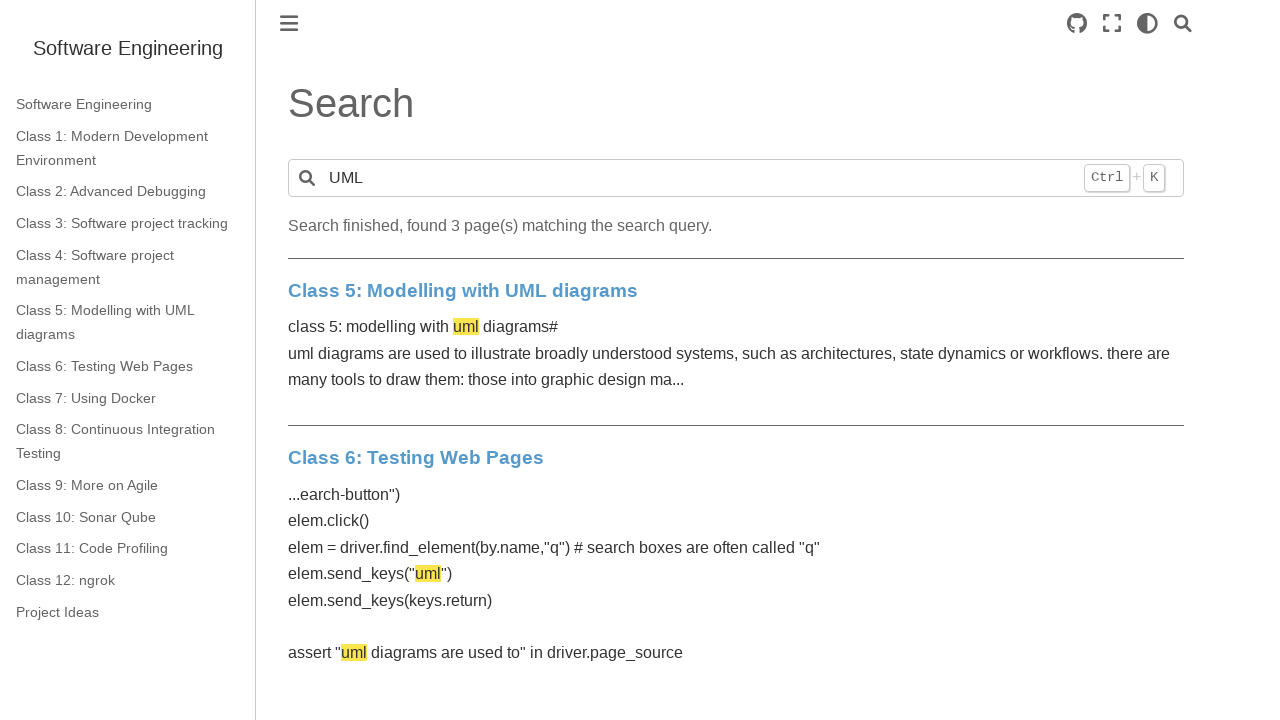

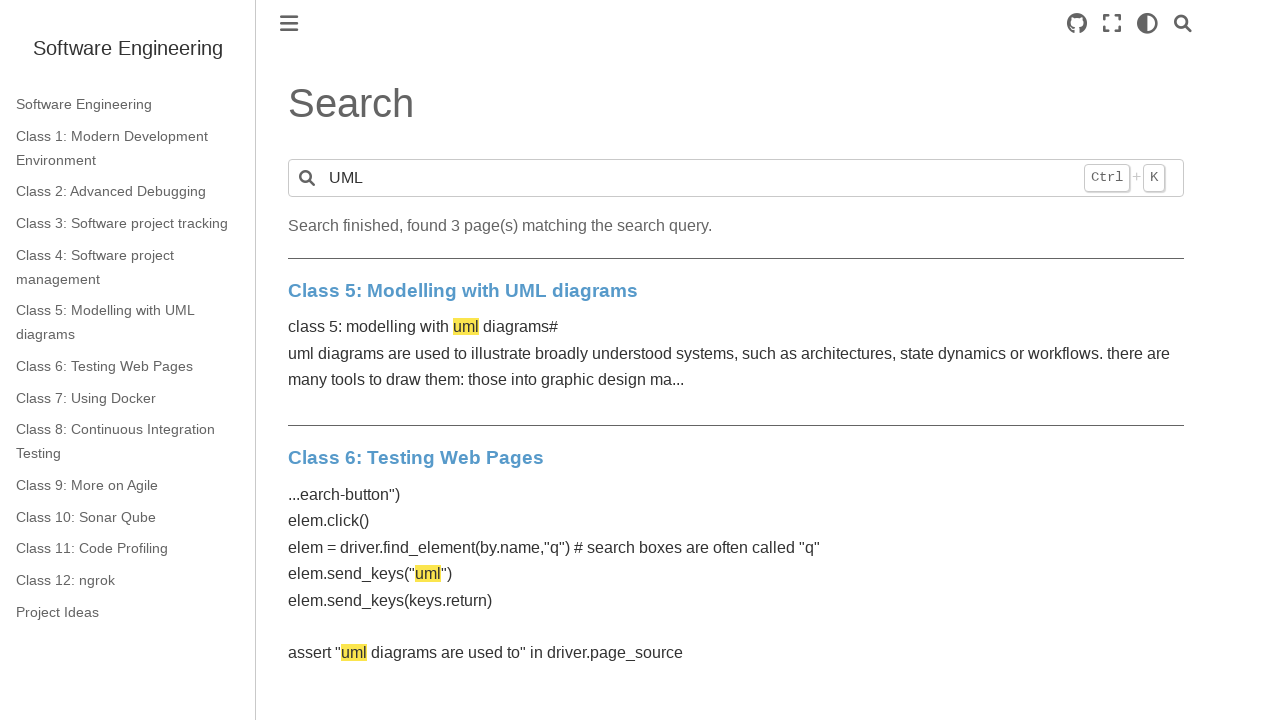